Tests navigation to a Cinepax cinema details page (Ocean Mall Karachi) and verifies that film showtime information loads correctly.

Starting URL: https://cinepax.com/Browsing/Cinemas/Details/0000000002

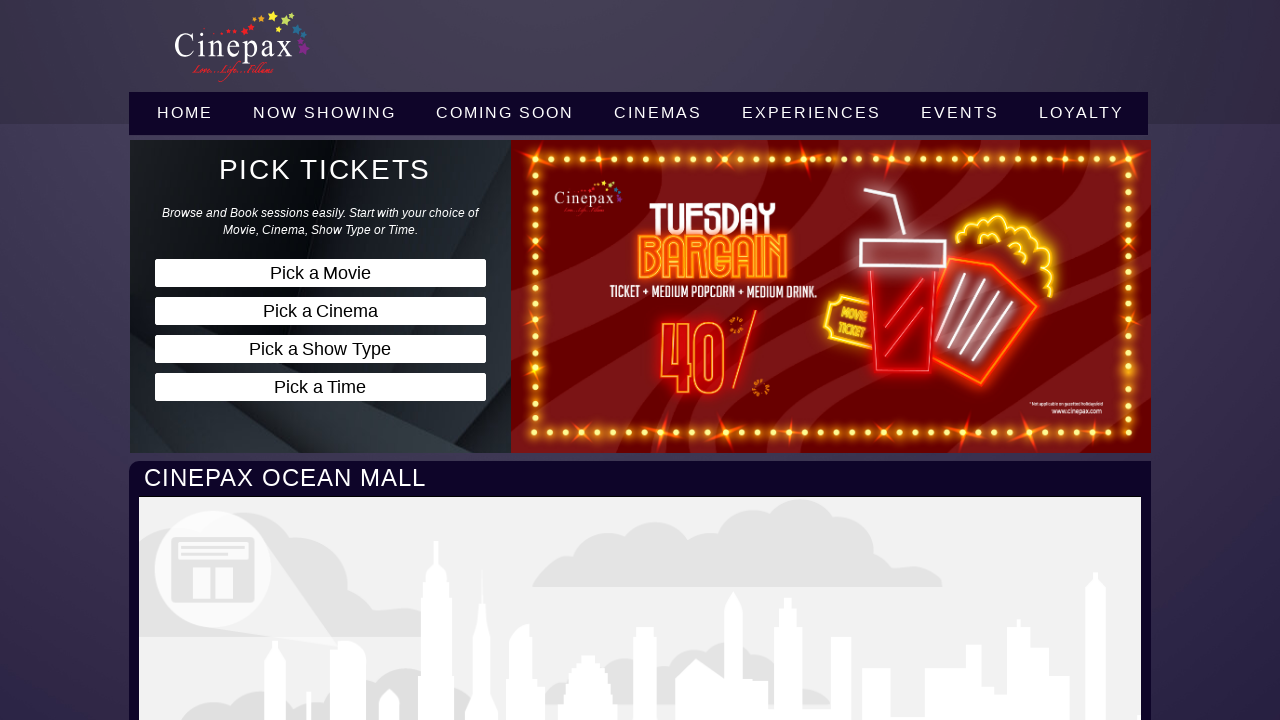

Waited 3 seconds for page to fully load
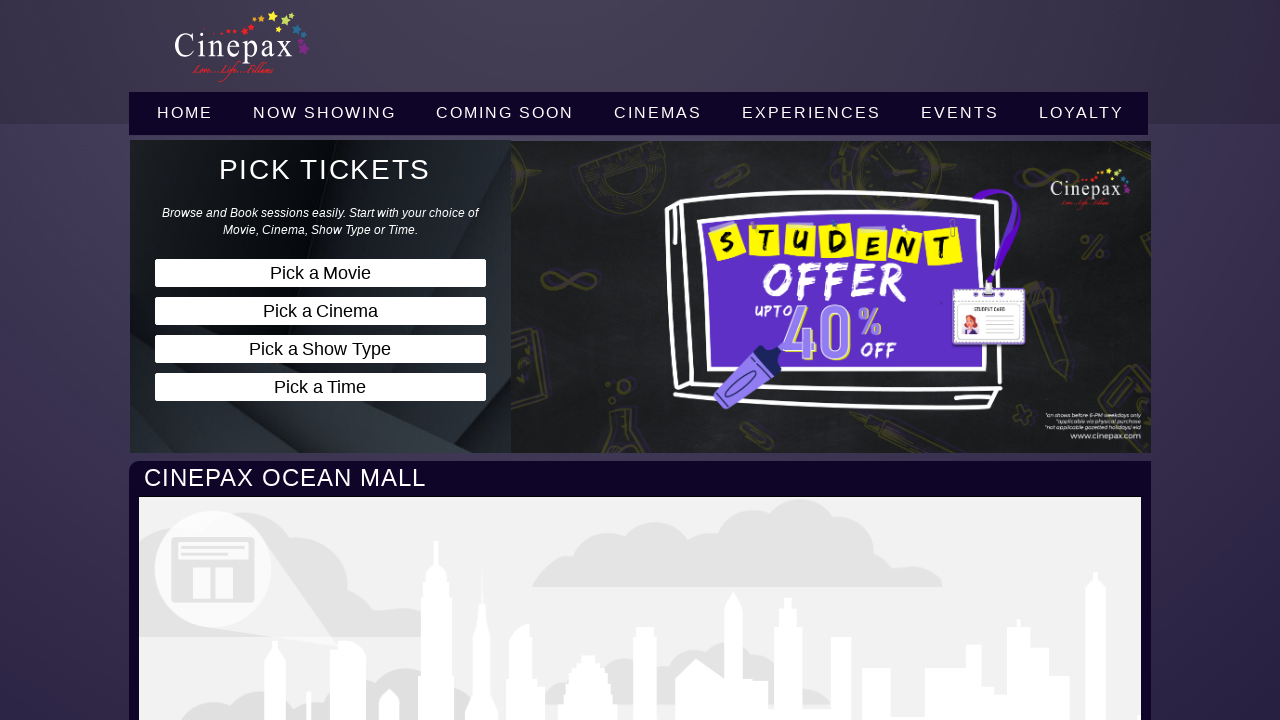

Film showtimes container loaded
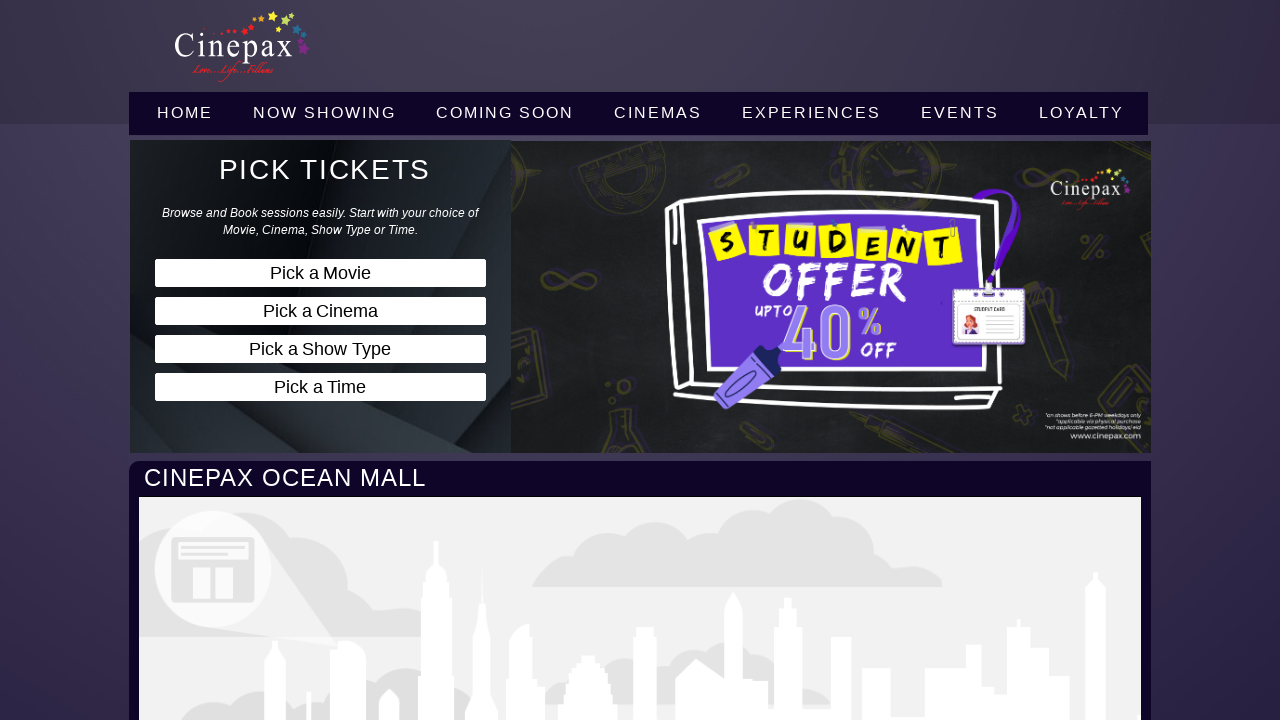

Verified film titles are displayed on Ocean Mall Karachi cinema details page
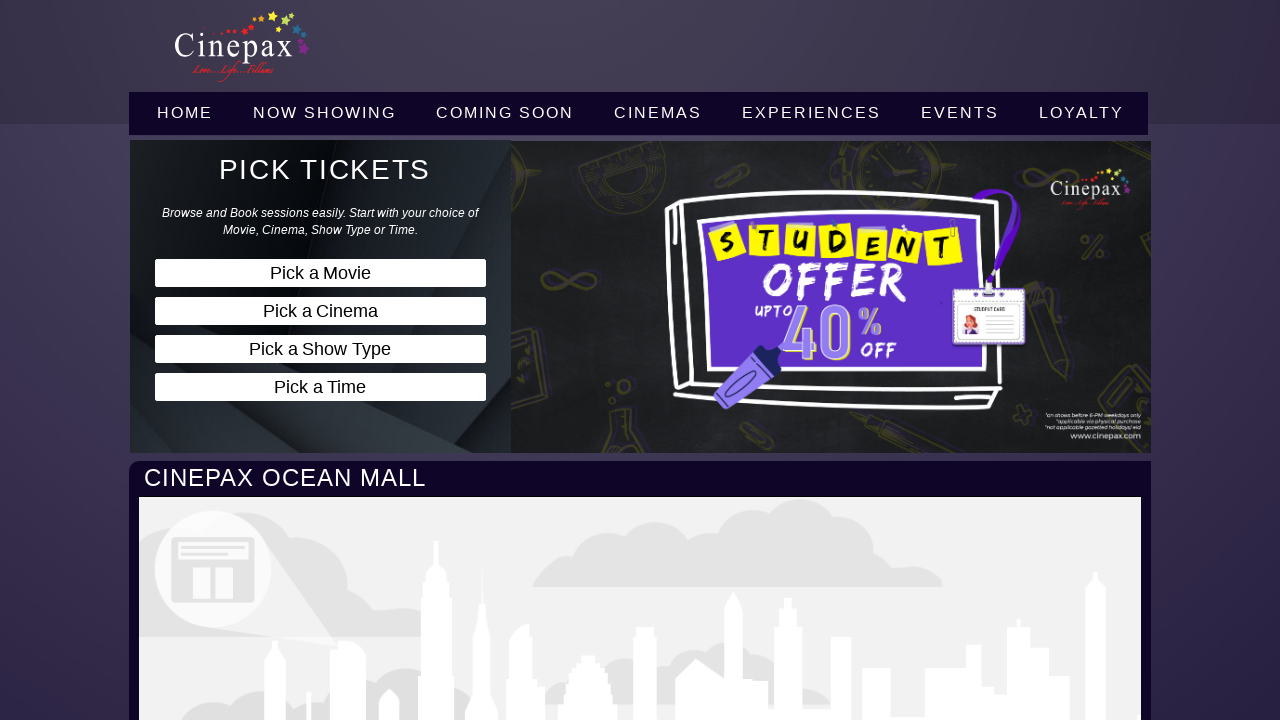

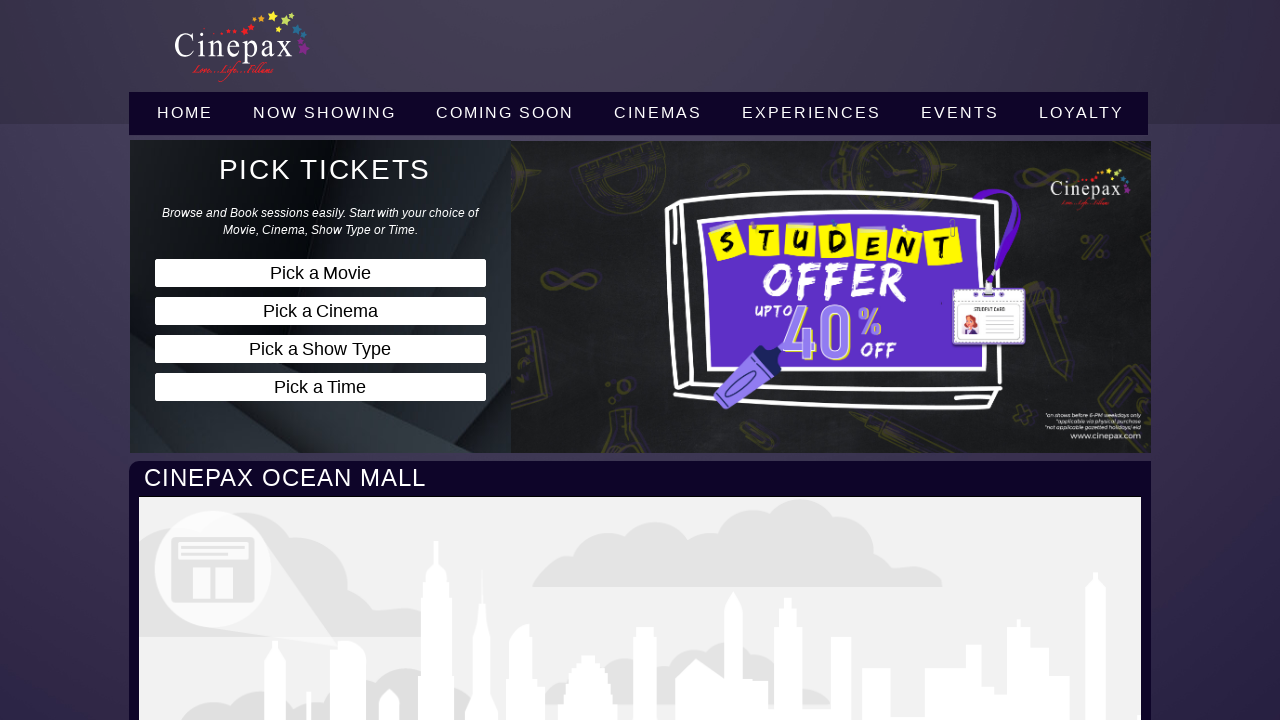